Tests handling a simple JavaScript alert by clicking the Simple Alert button, switching to the alert, reading its text, and accepting it.

Starting URL: https://v1.training-support.net/selenium/javascript-alerts

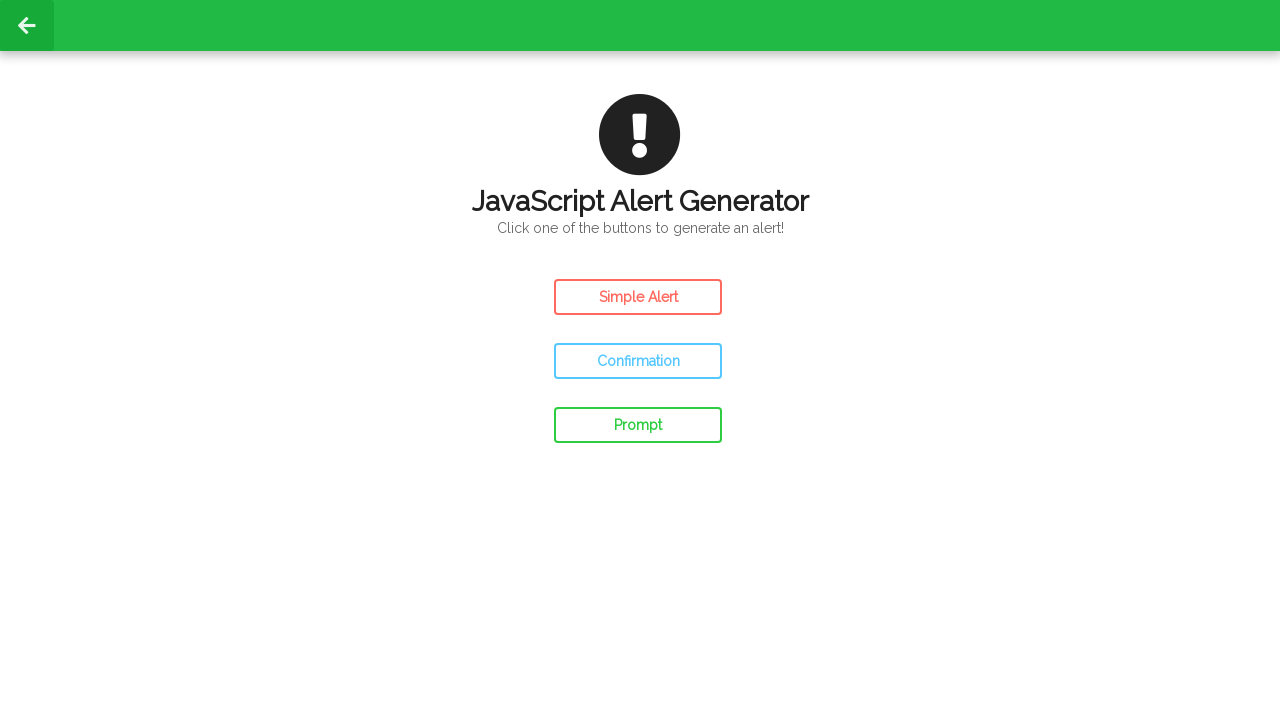

Clicked the Simple Alert button at (638, 297) on #simple
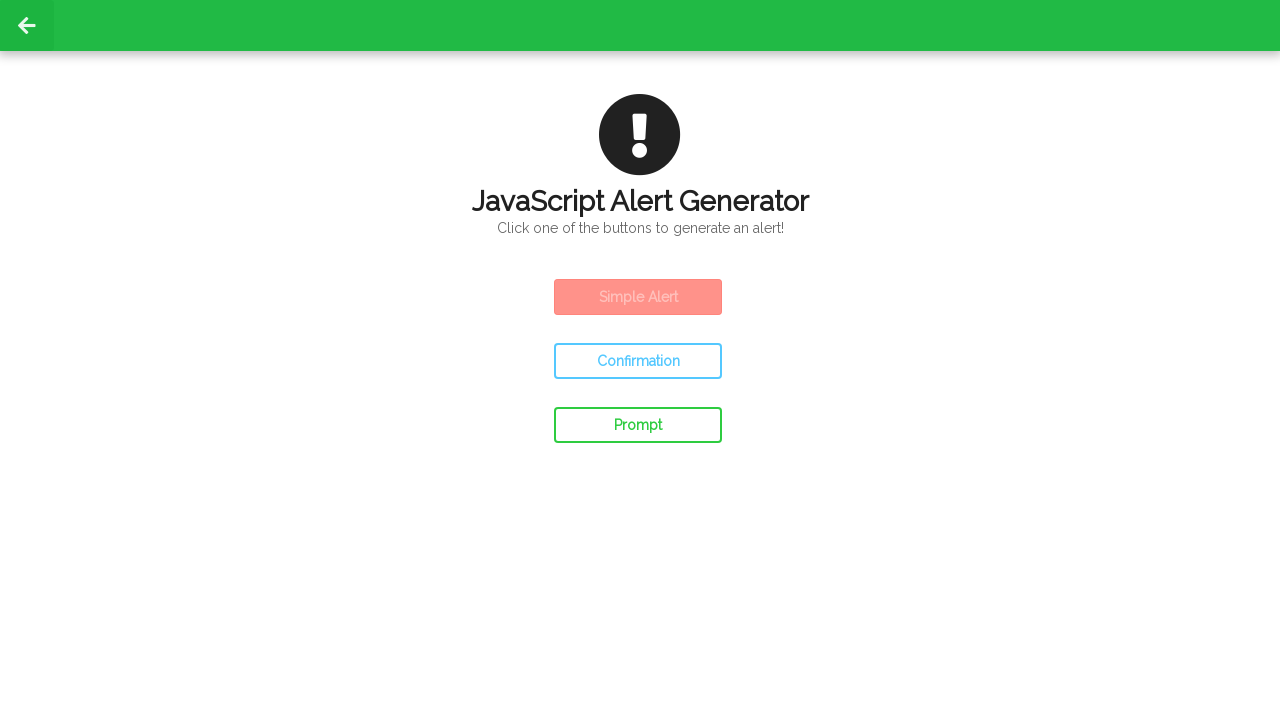

Set up dialog handler to accept alerts
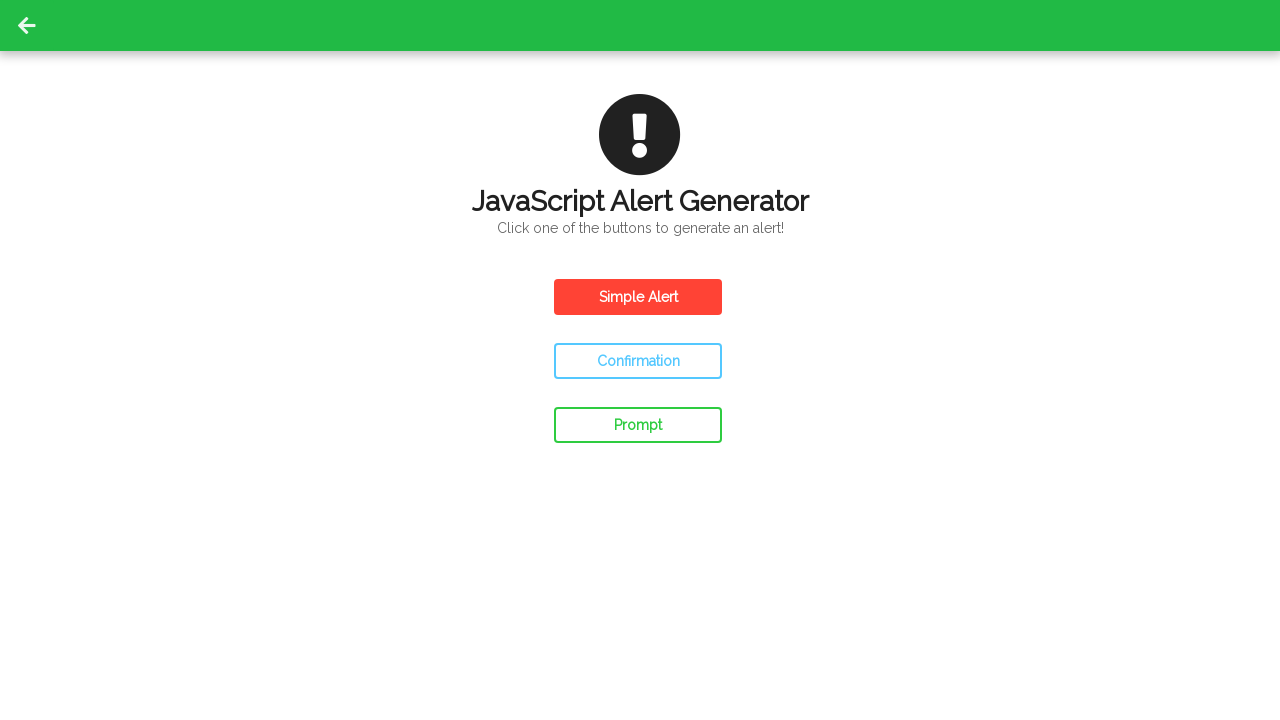

Waited 500ms for UI updates after alert acceptance
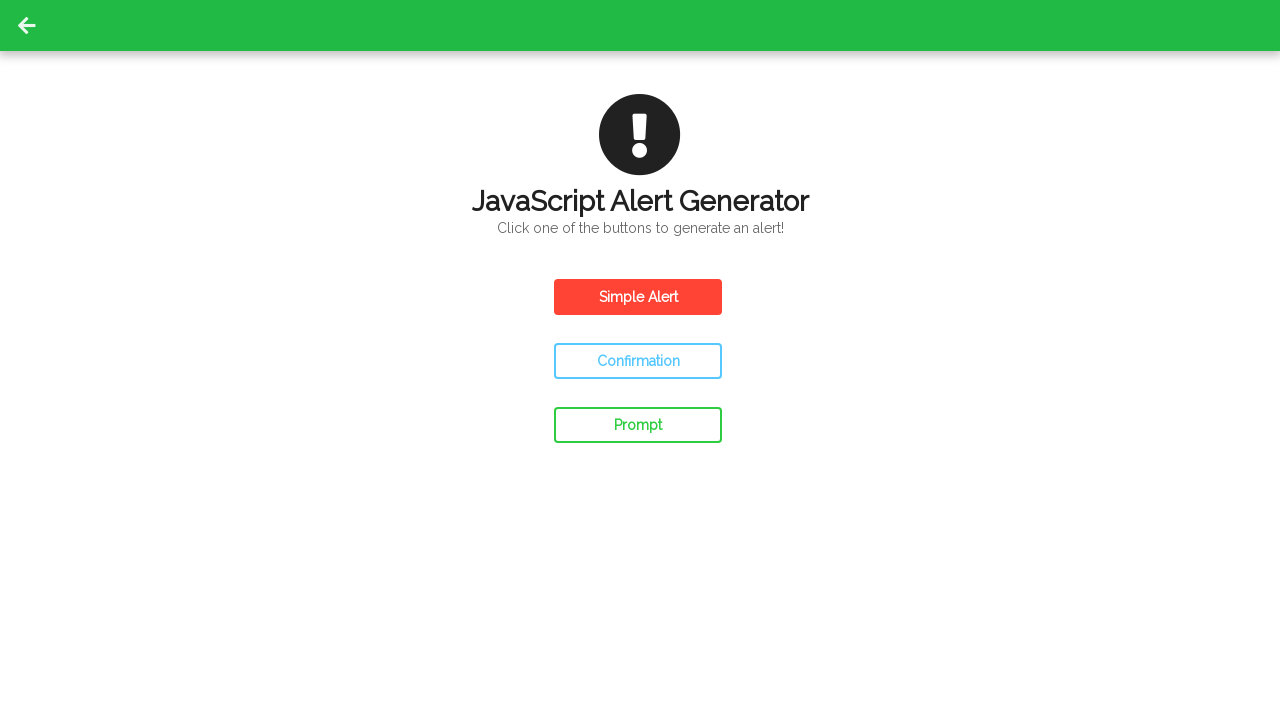

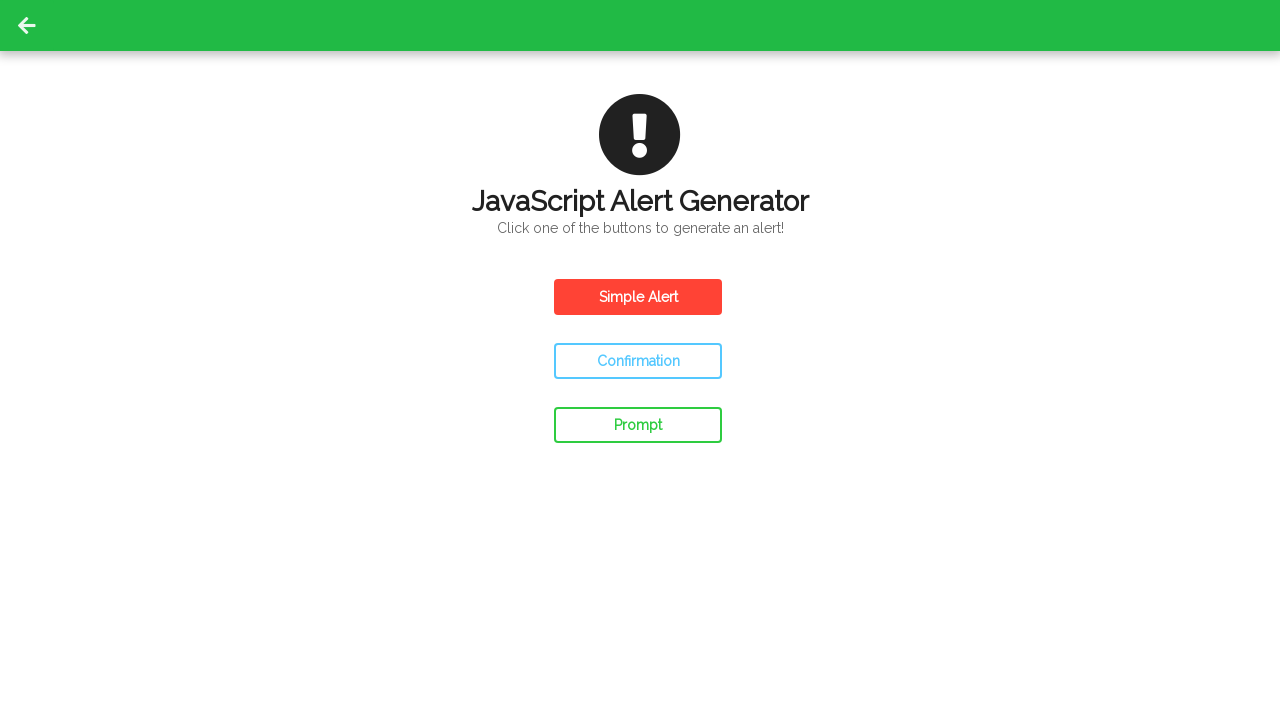